Navigates to Ask page and checks for the ask header

Starting URL: https://news.ycombinator.com

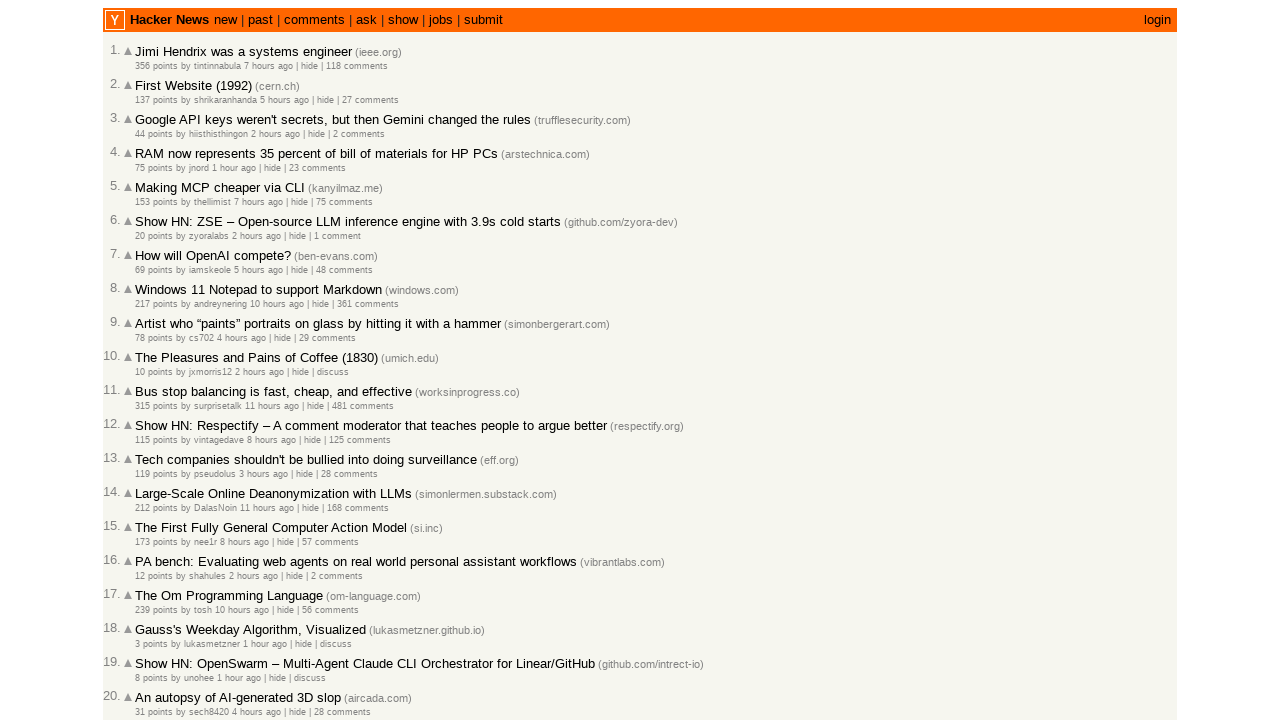

Clicked on the ask link to navigate to Ask page at (366, 20) on a:text('ask')
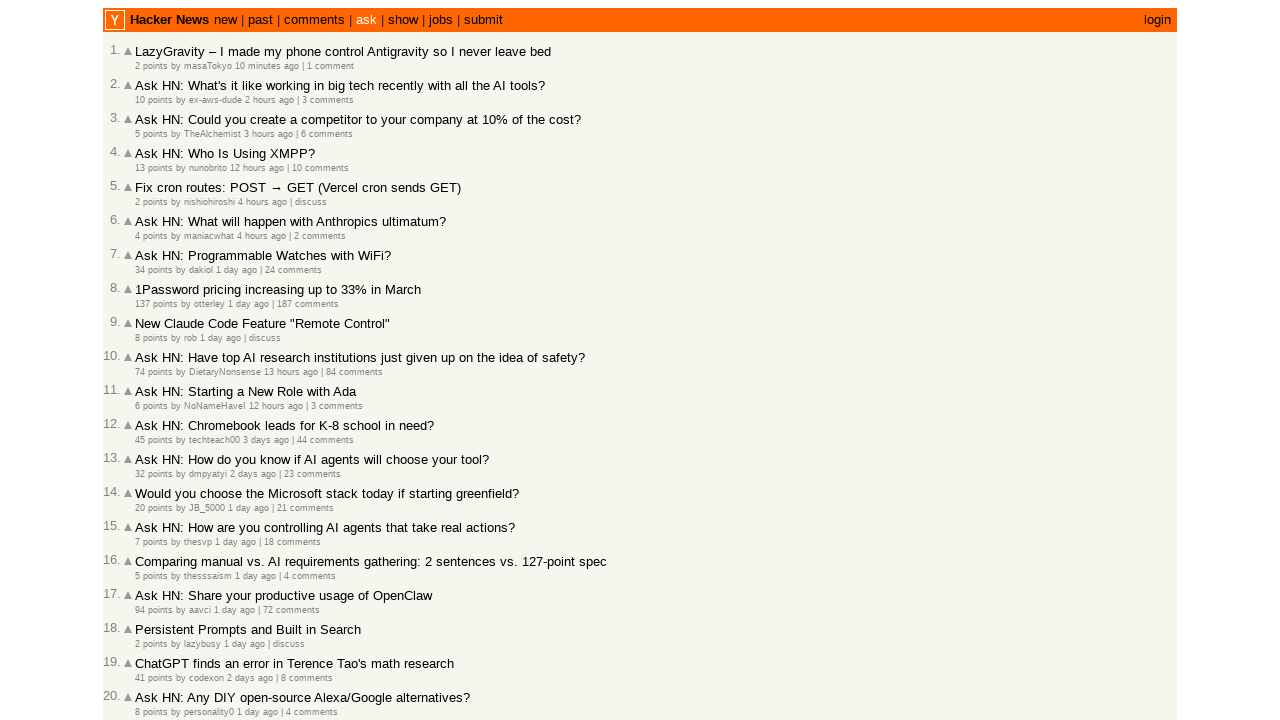

Ask page loaded and pagetop header element is visible
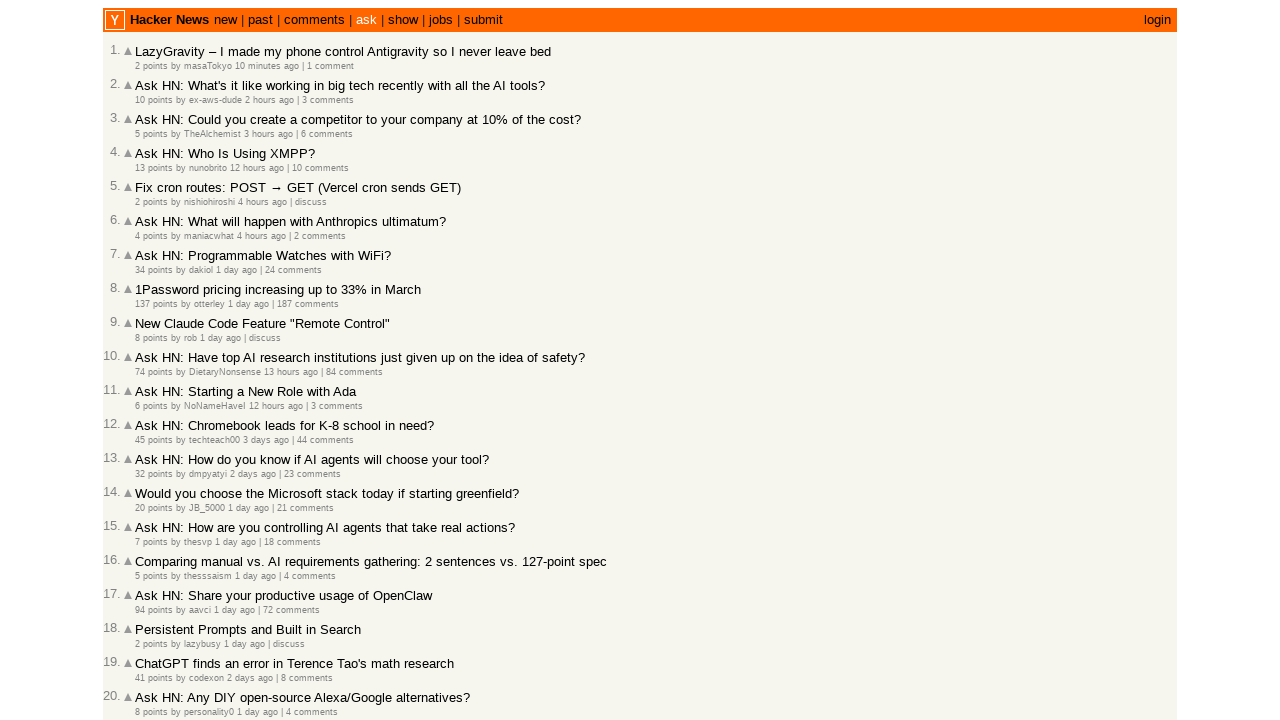

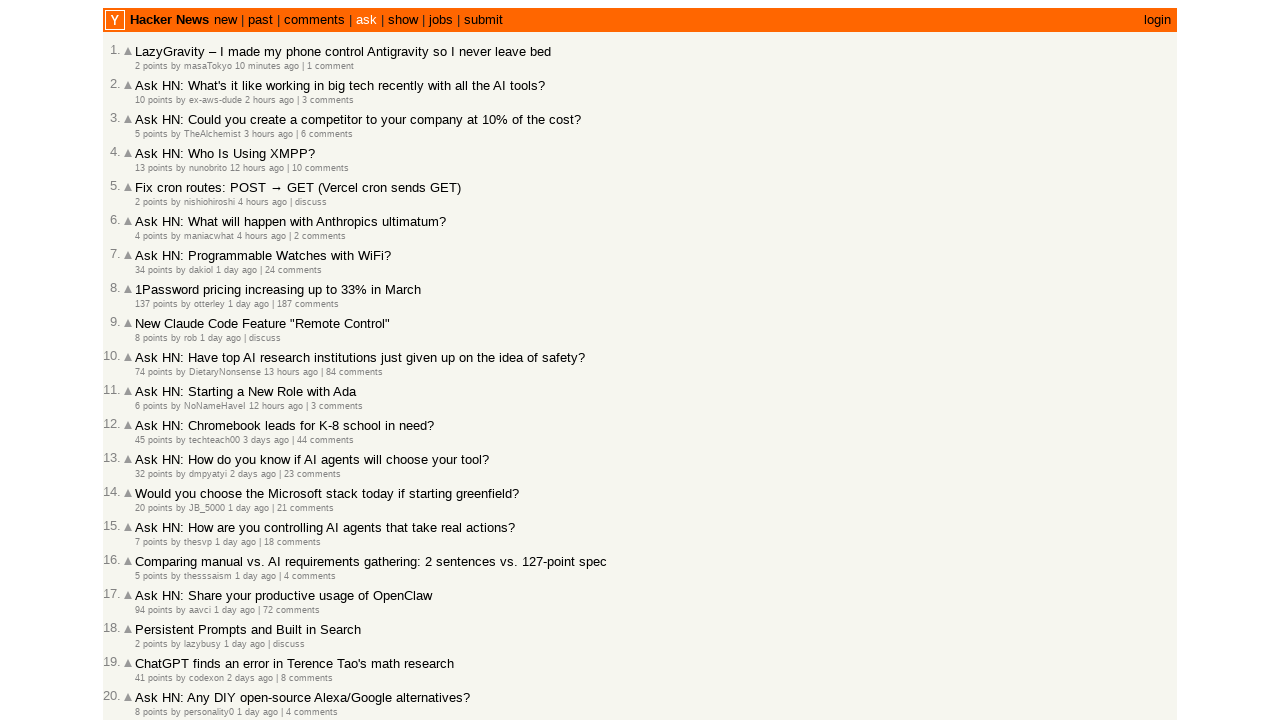